Tests popup window handling by clicking a link that opens a popup window and verifies that multiple window handles can be retrieved

Starting URL: http://omayo.blogspot.com/

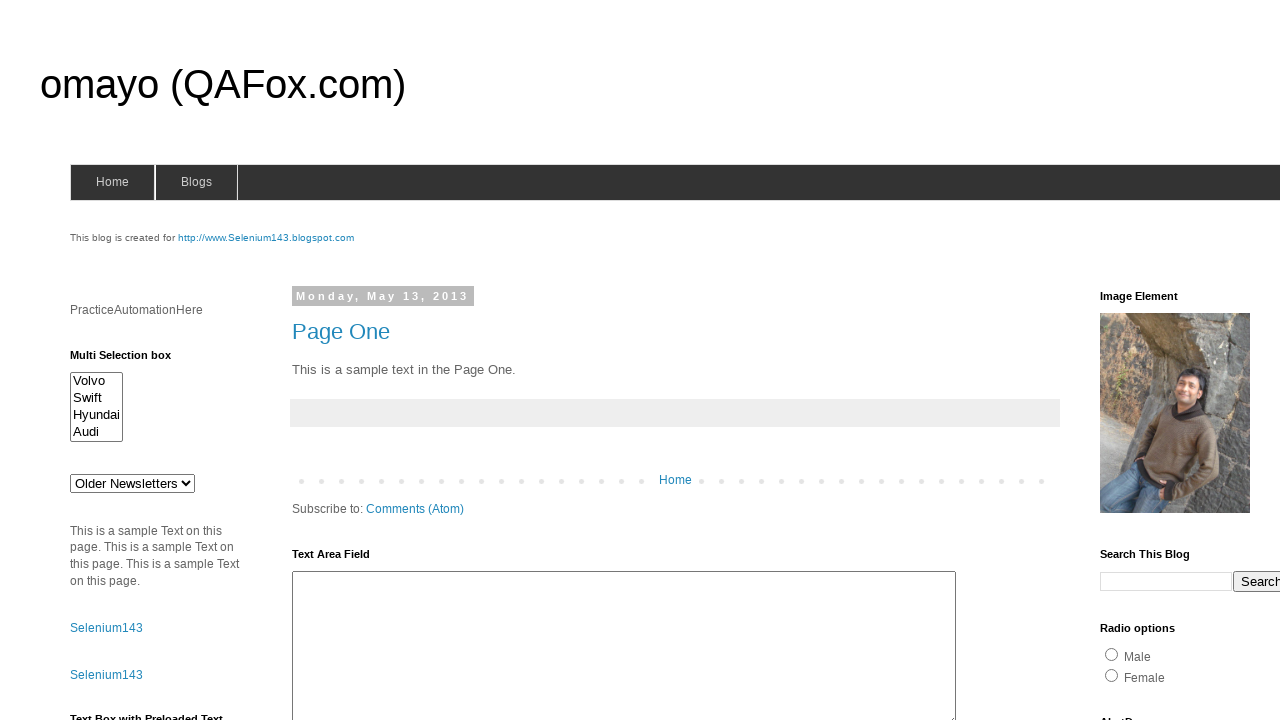

Clicked link to open popup window at (132, 360) on text=Open a popup window
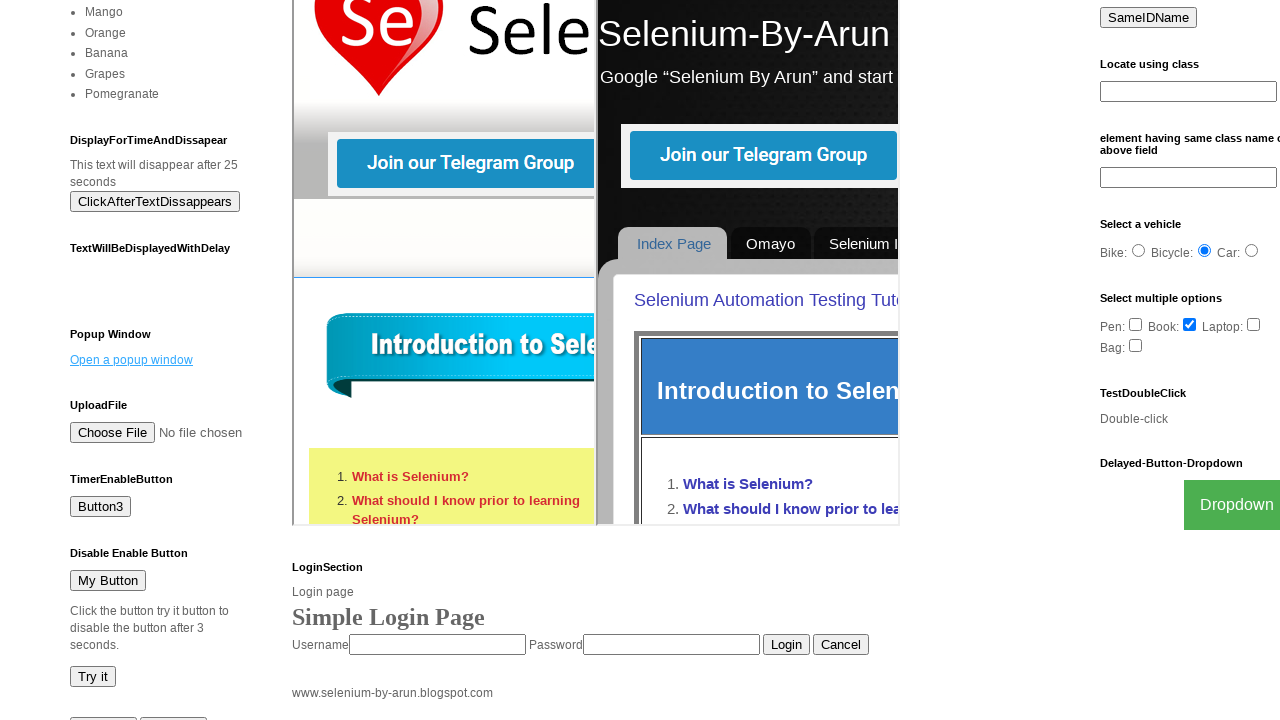

Waited 2 seconds for popup window to appear
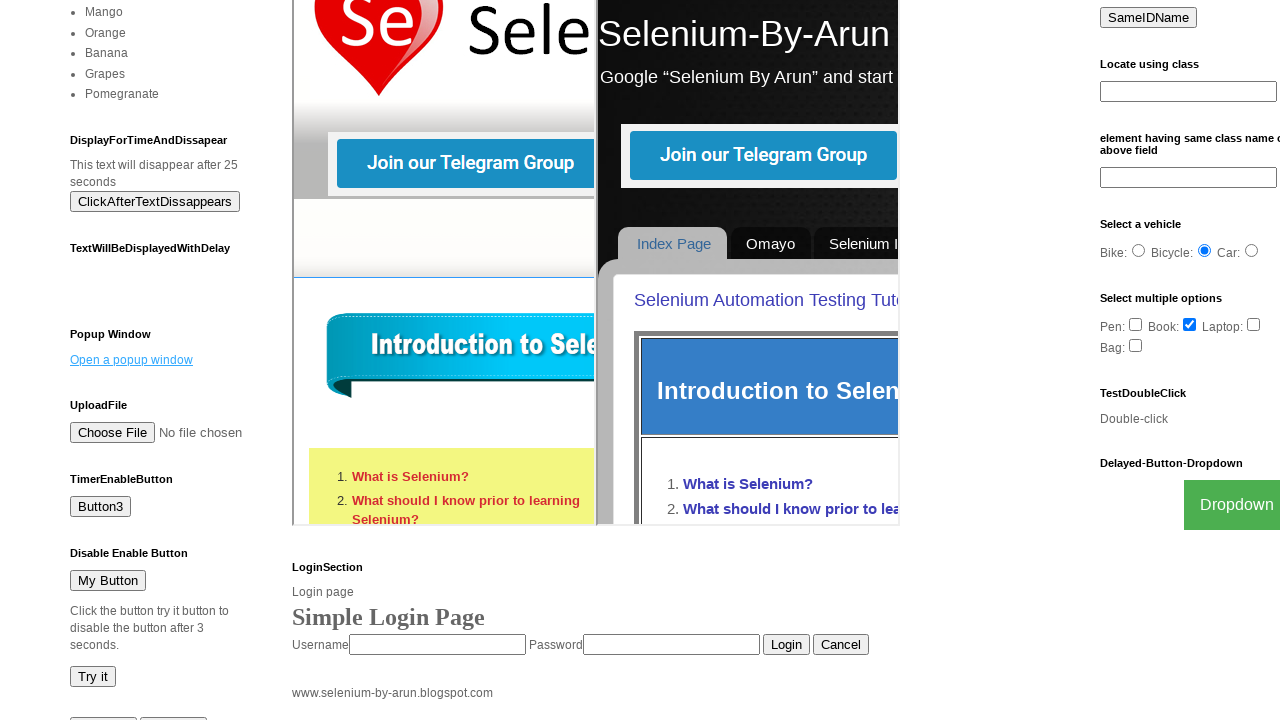

Retrieved all open pages/windows from context
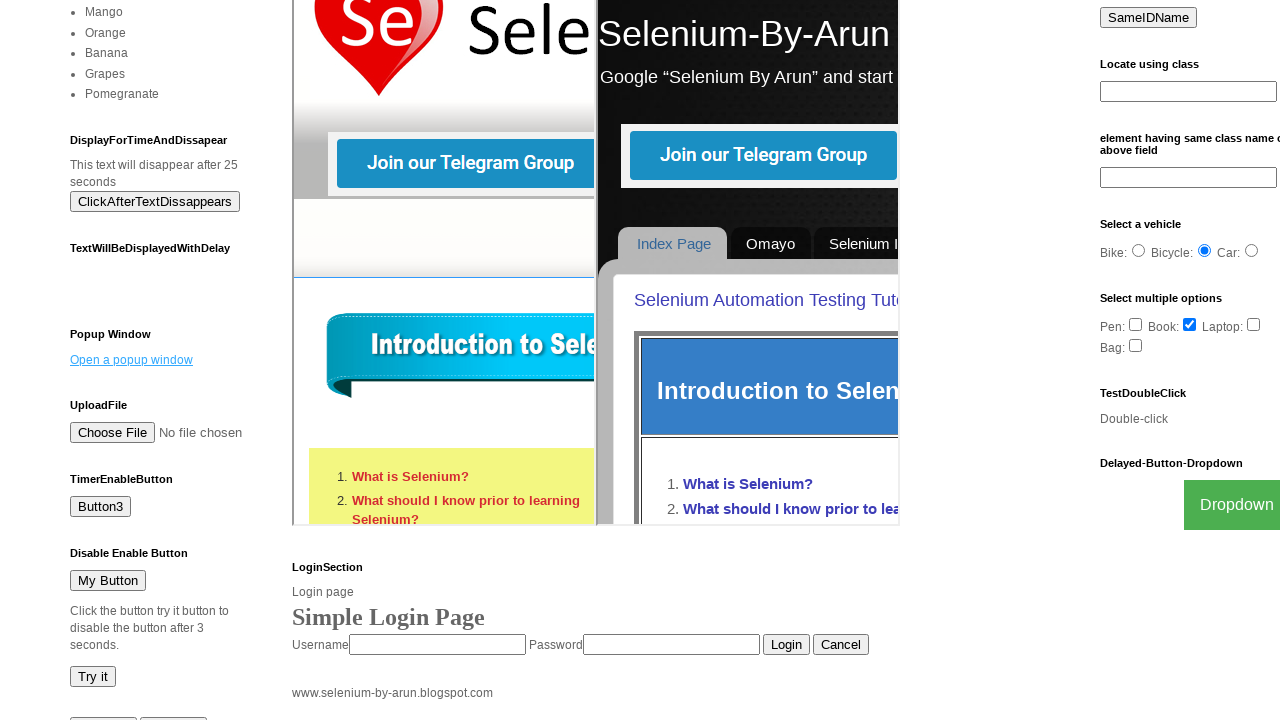

Verified multiple windows are open - total windows: 2
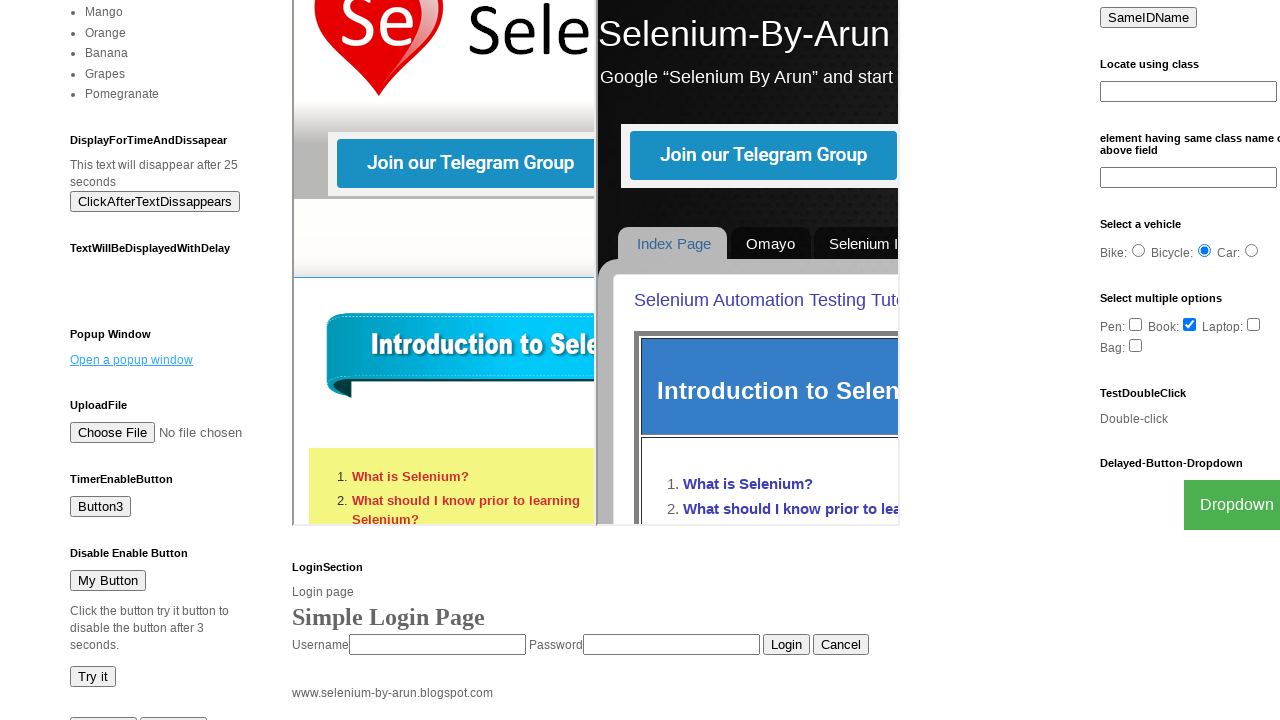

Switched to popup window (second page in context)
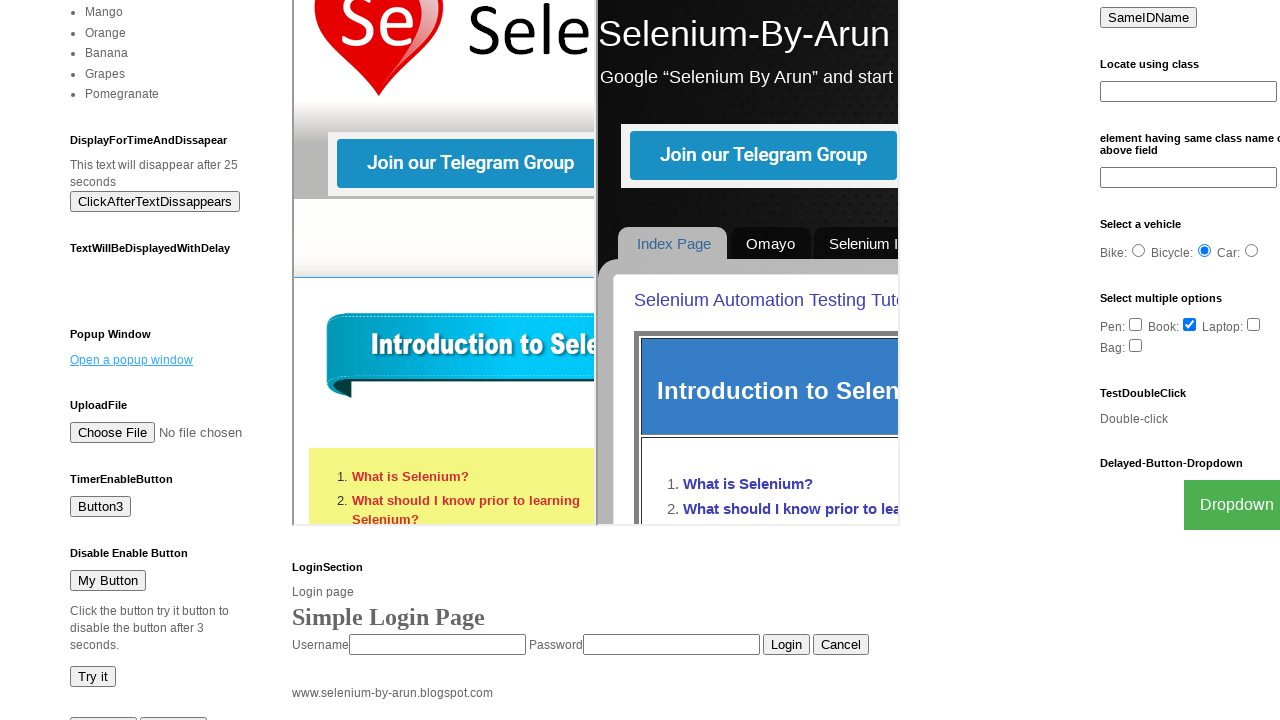

Waited for popup page to load completely
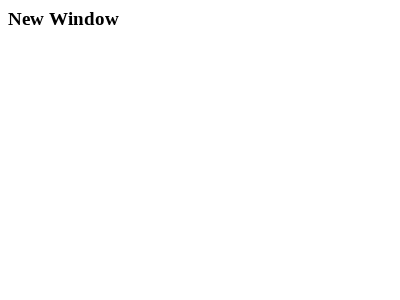

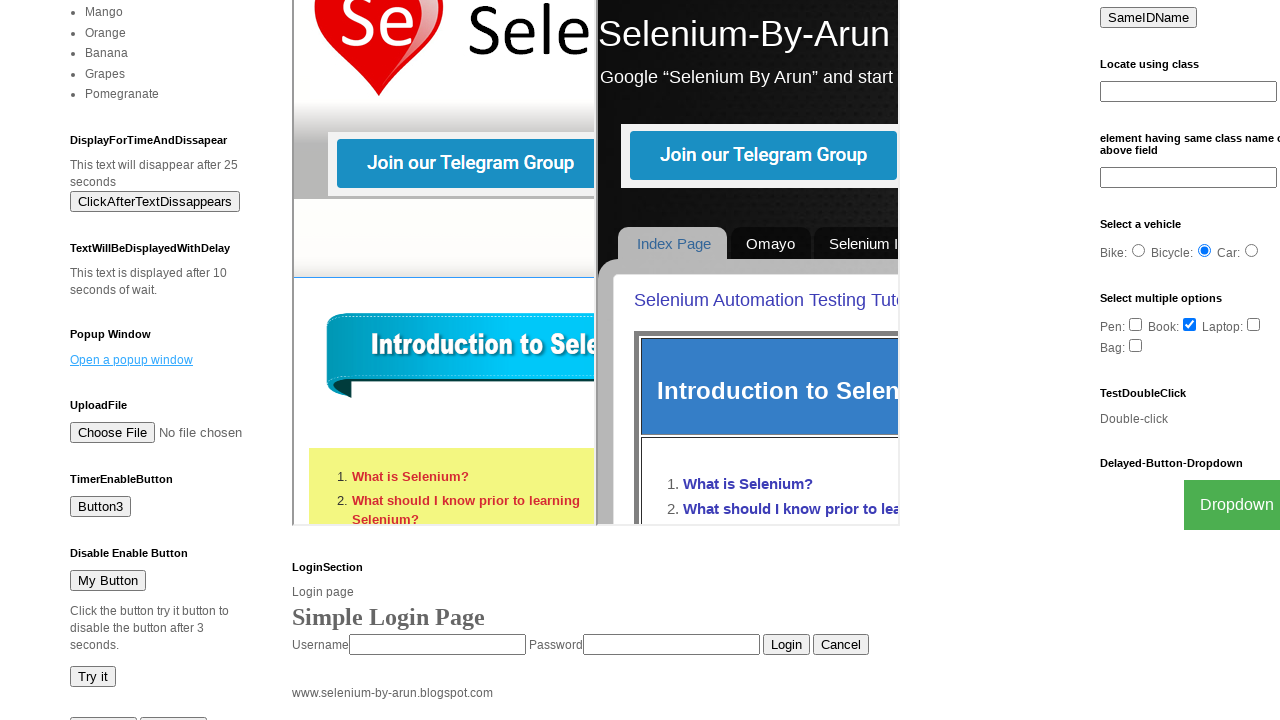